Tests navigation to videos section by clicking on video thumbnail

Starting URL: https://www.accuweather.com/

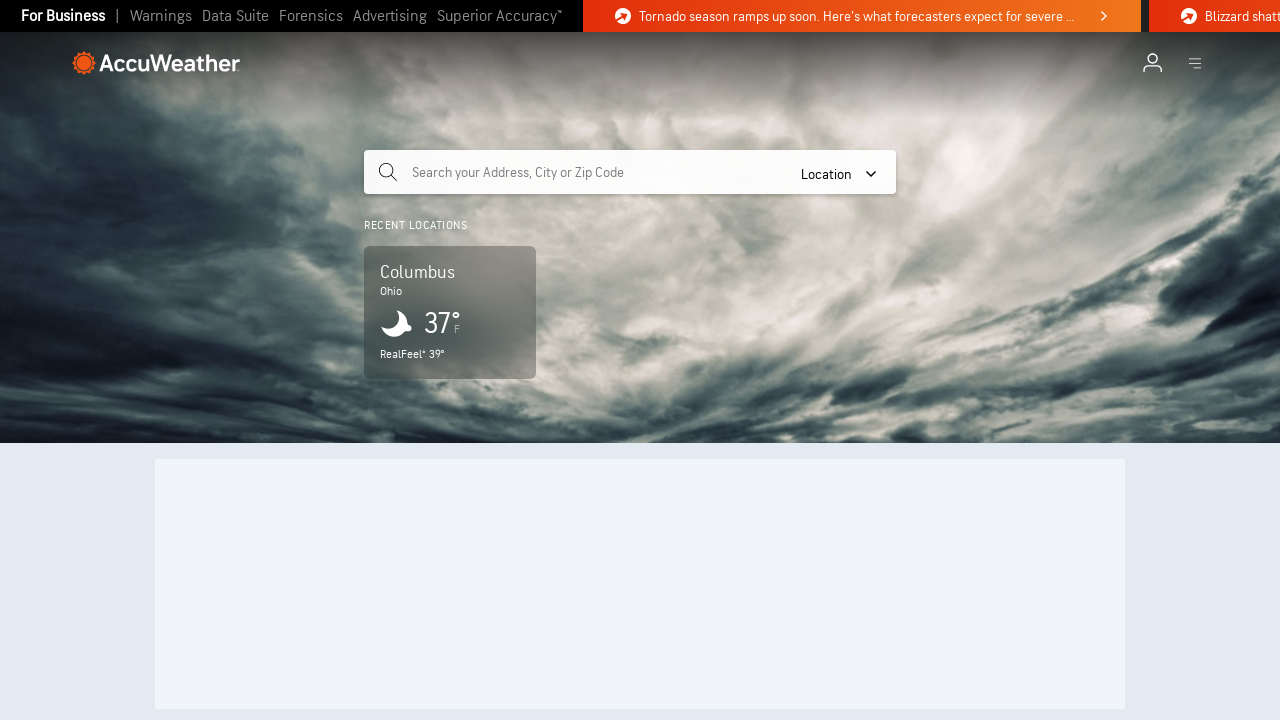

Clicked on video thumbnail to navigate to videos section at (892, 361) on .right-rail-article__video-thumb
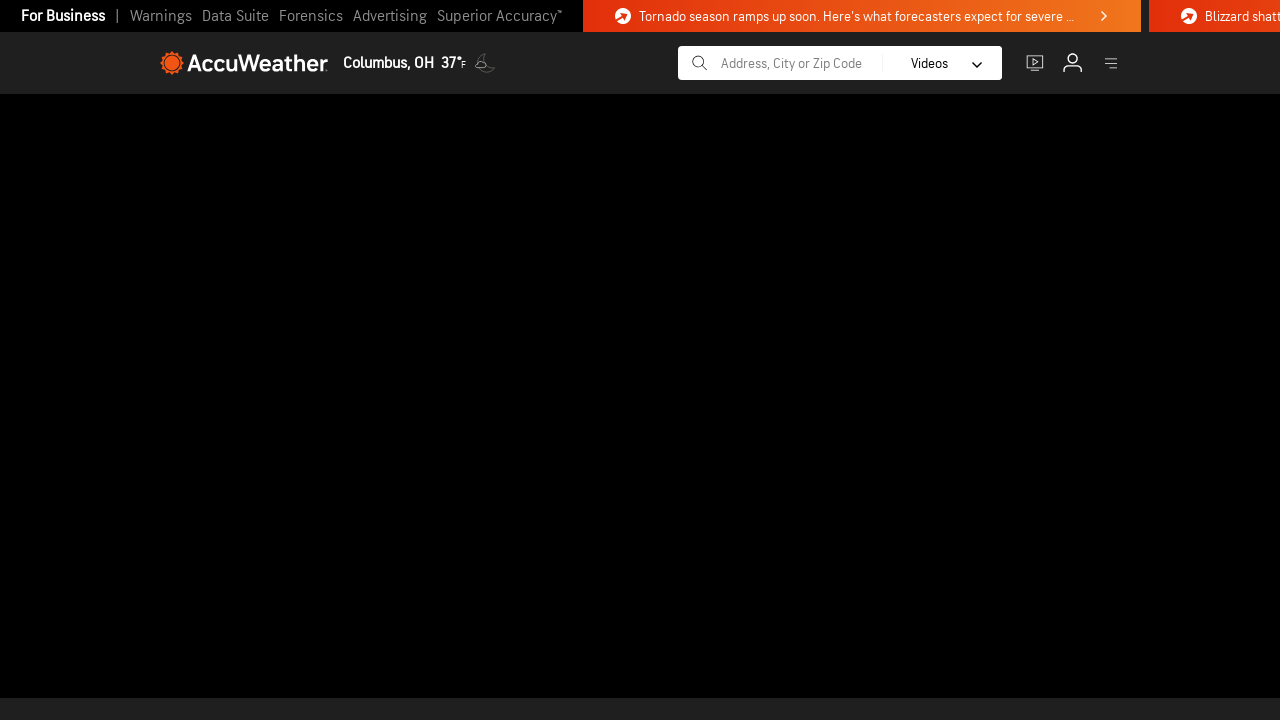

Video wall loaded and became visible
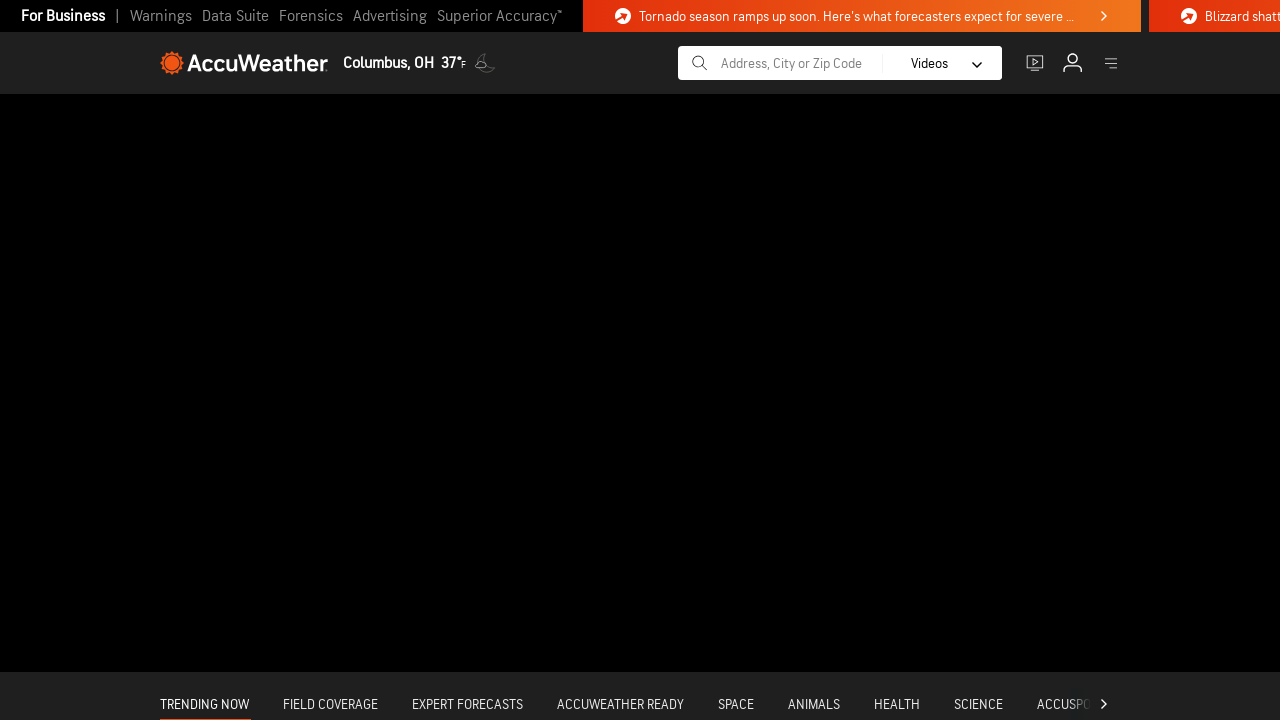

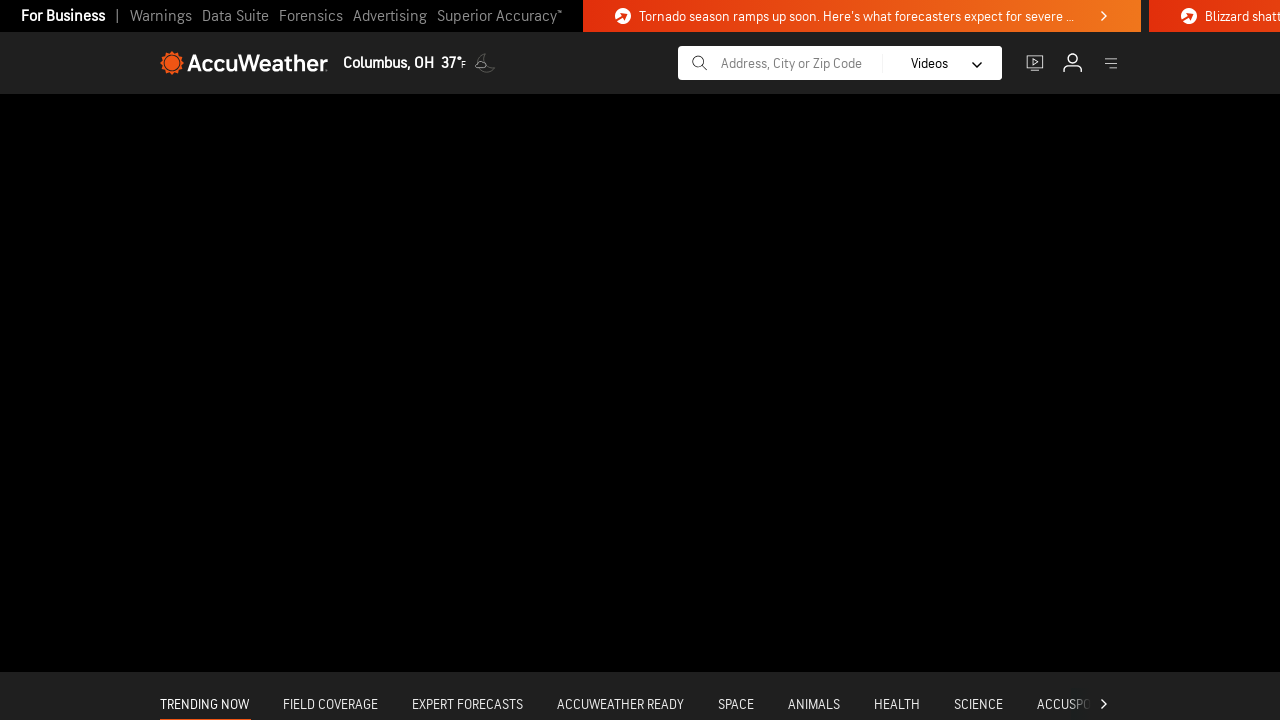